Tests the search functionality on python.org by entering "pycon" in the search box and submitting via Enter key

Starting URL: http://www.python.org

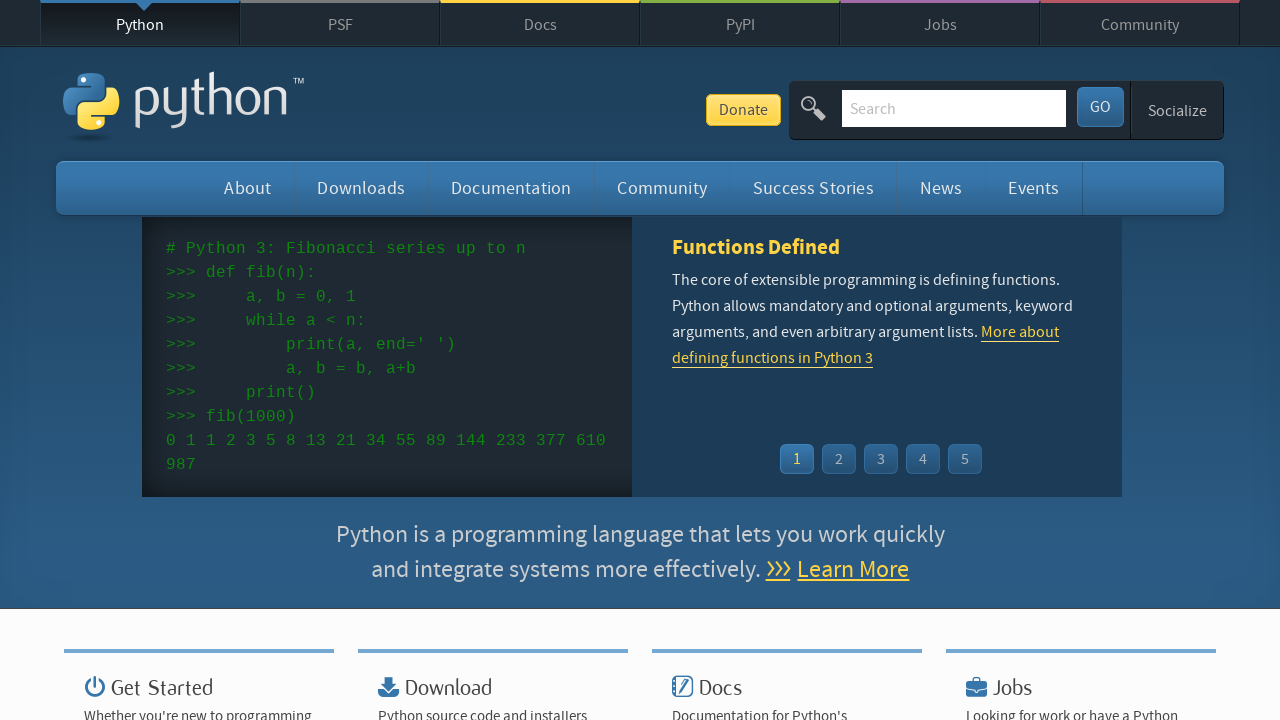

Filled search box with 'pycon' on input[name='q']
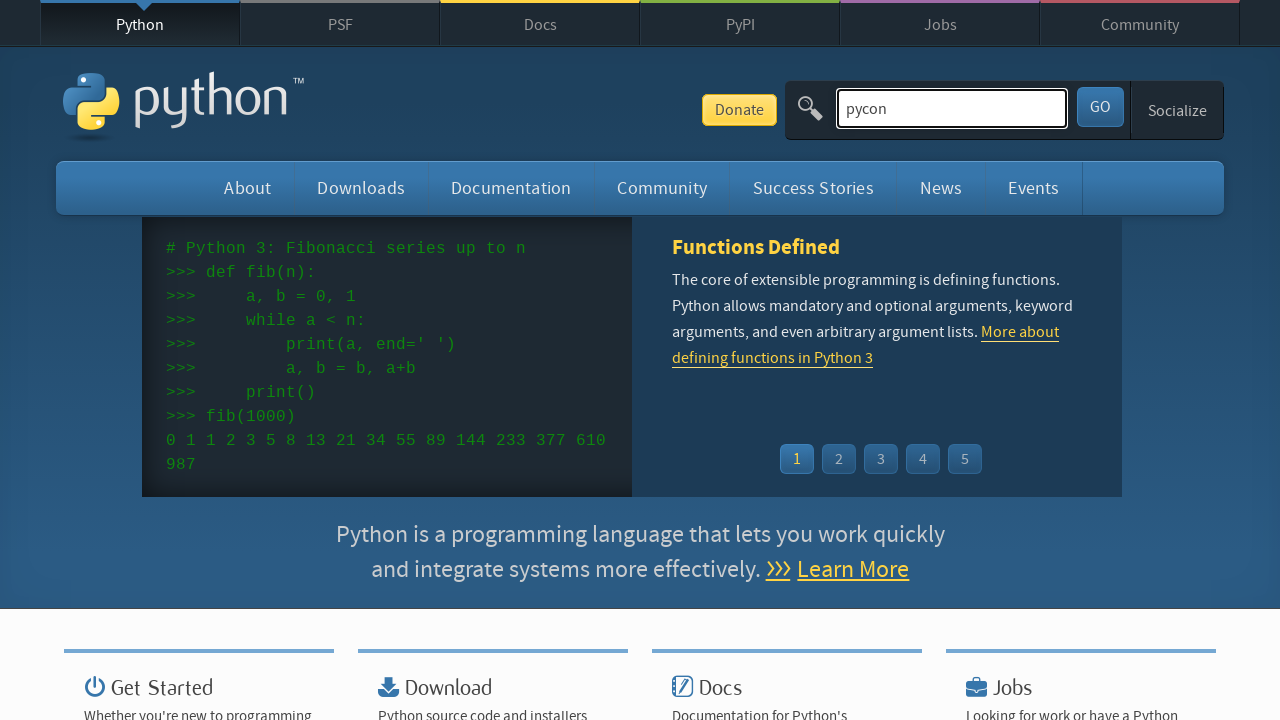

Pressed Enter to submit search on input[name='q']
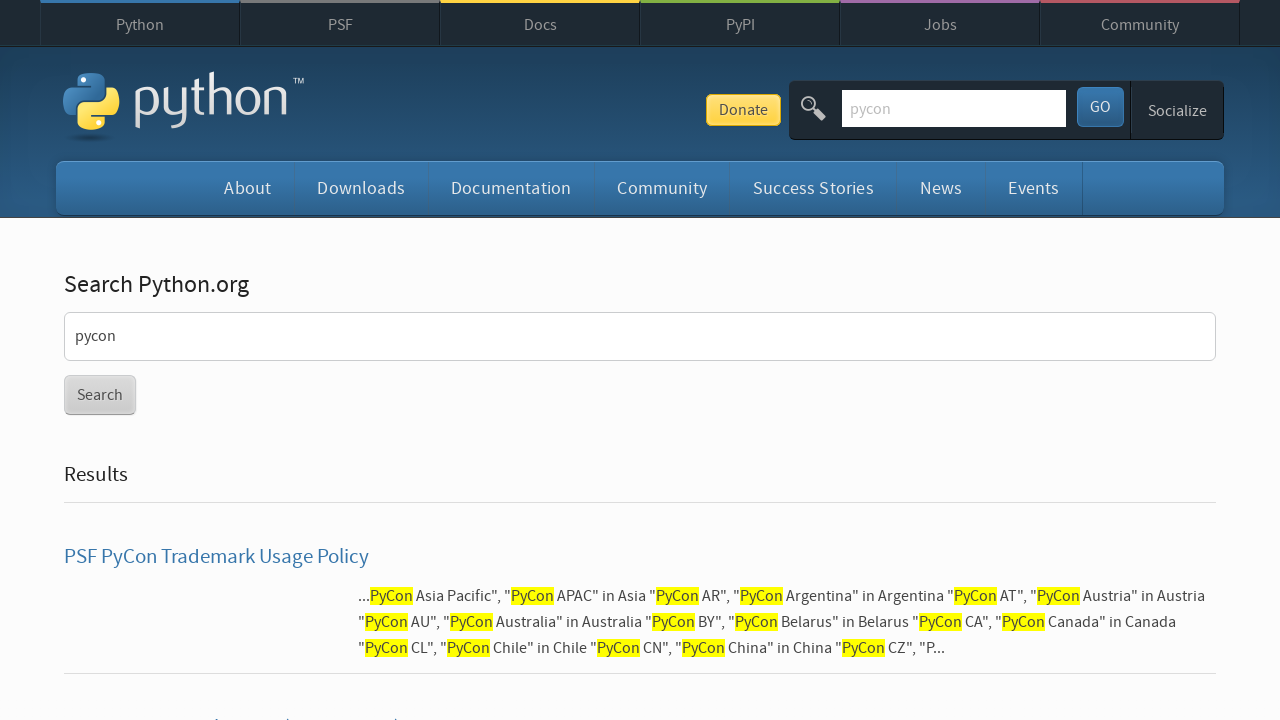

Search results loaded (networkidle)
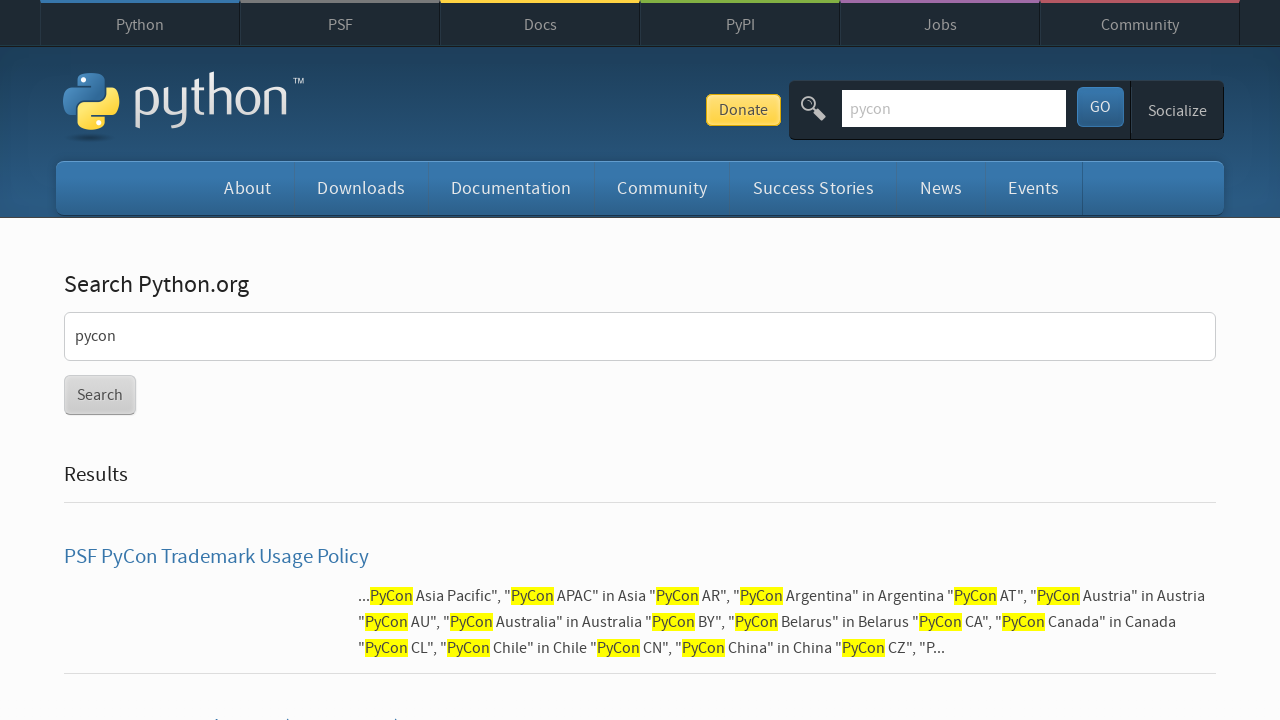

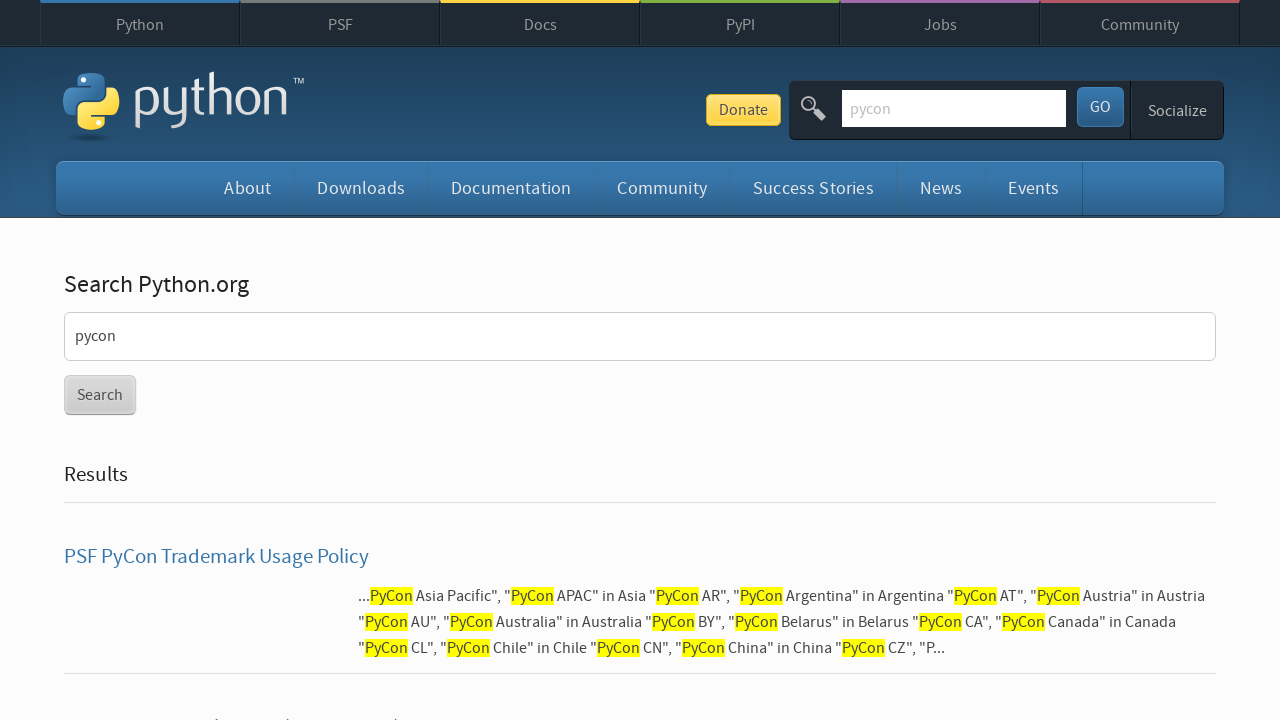